Tests double-click functionality on a button element at DemoQA's buttons page and verifies the double-click action works correctly

Starting URL: https://demoqa.com/buttons

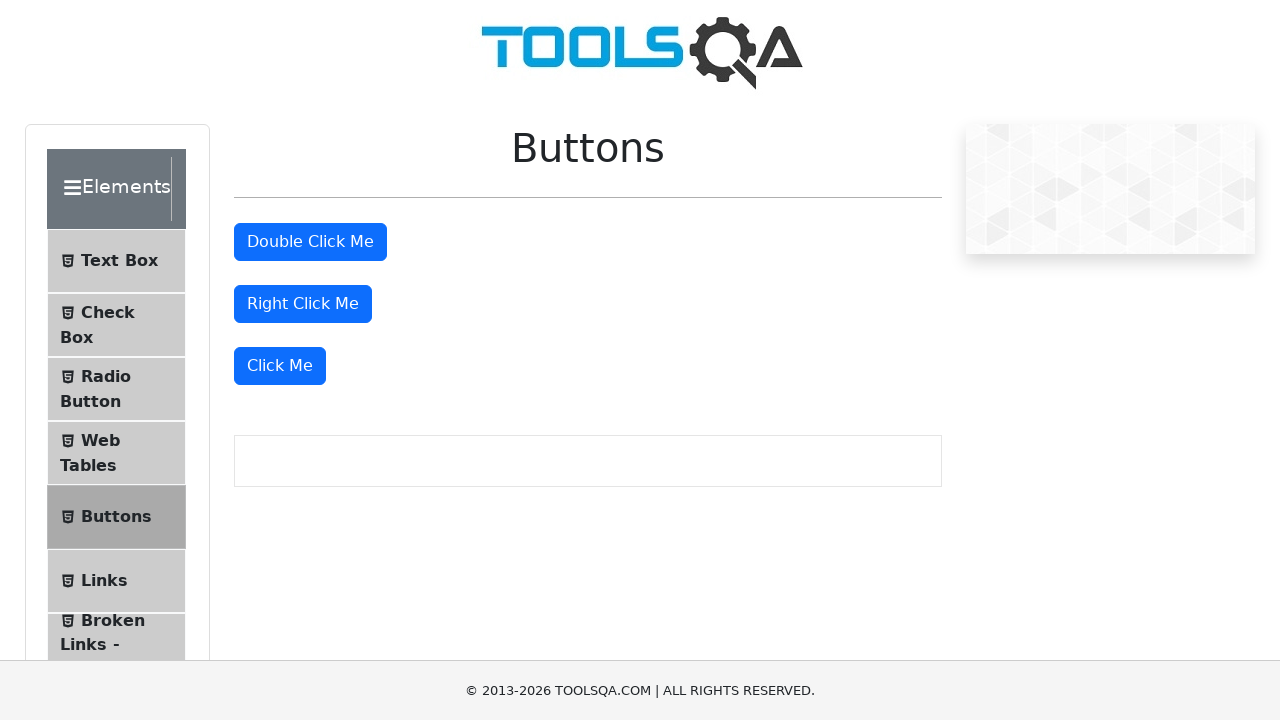

Double-click button element is visible on the page
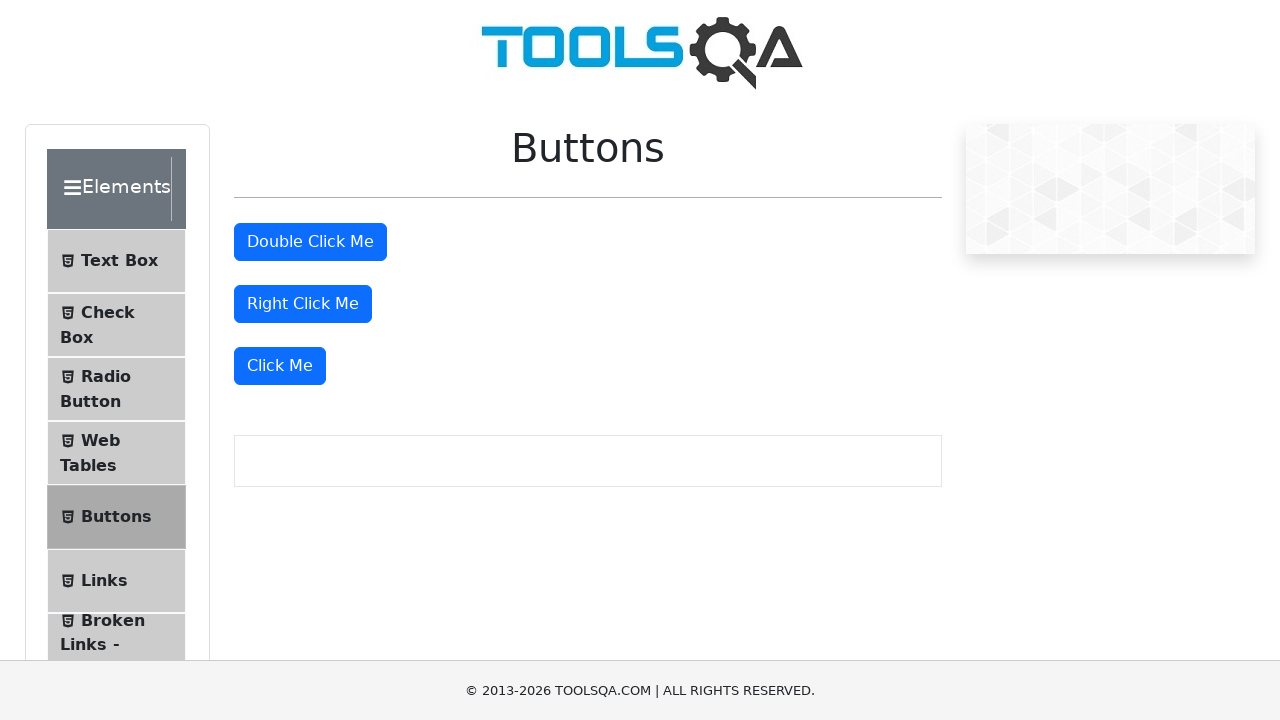

Performed double-click action on the button element at (310, 242) on #doubleClickBtn
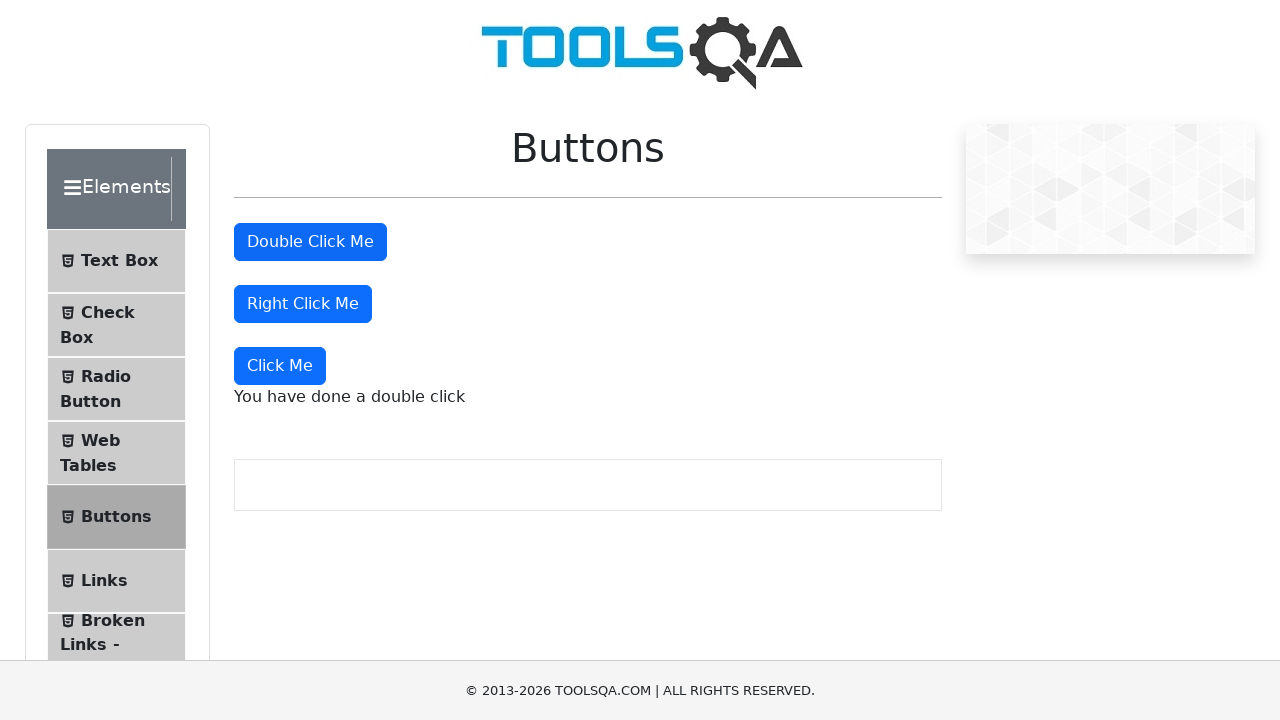

Double-click success message appeared, confirming the action worked correctly
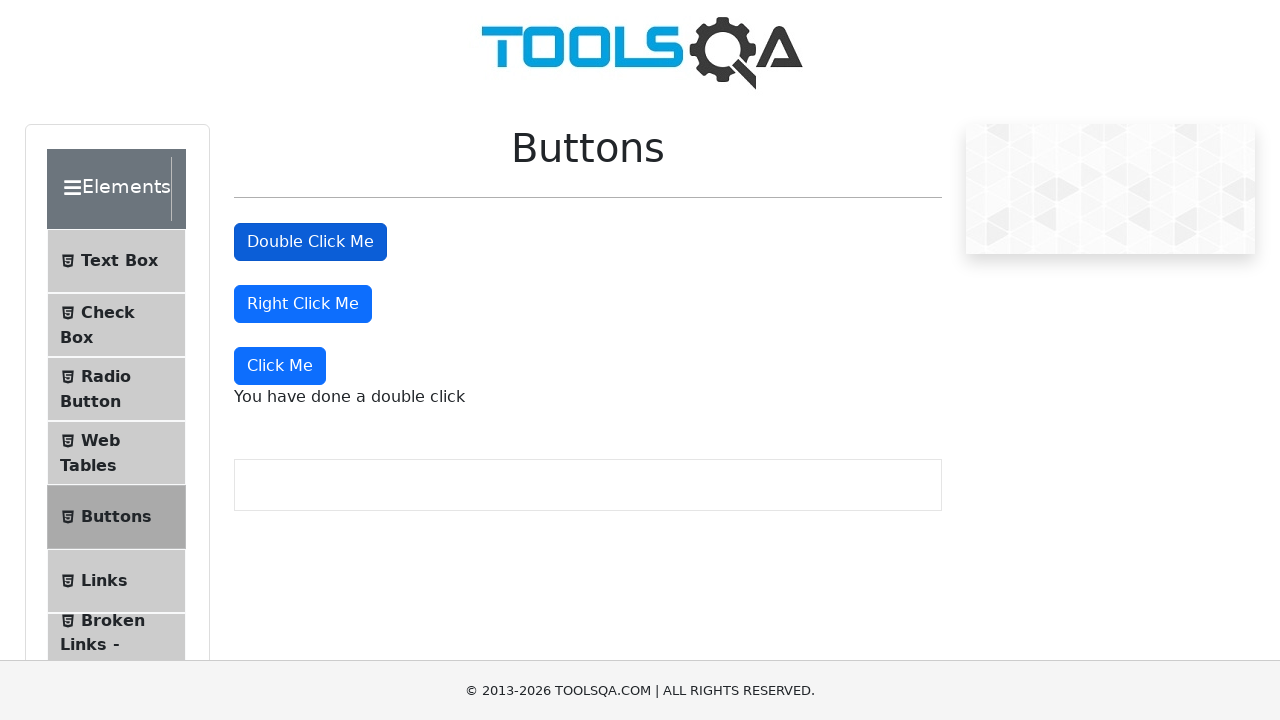

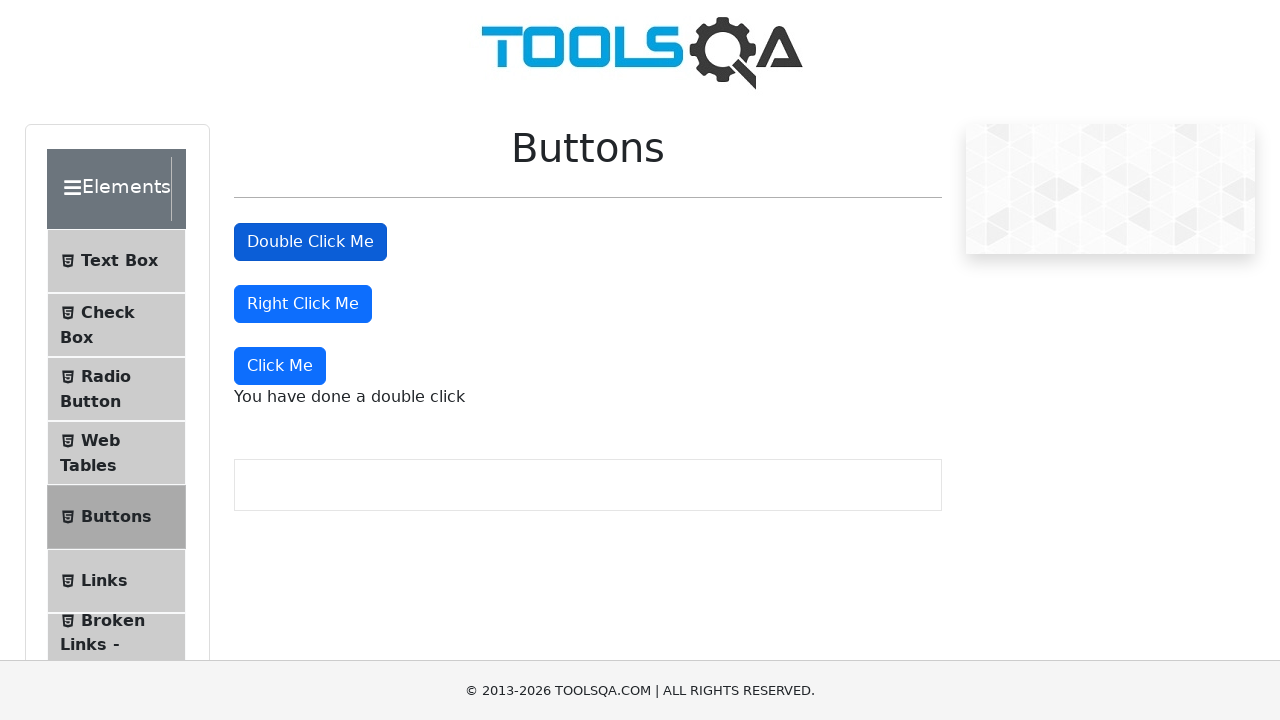